Tests handling of confirm dialog by clicking accept and dismiss options and verifying the result text appears

Starting URL: https://www.hyrtutorials.com/p/alertsdemo.html

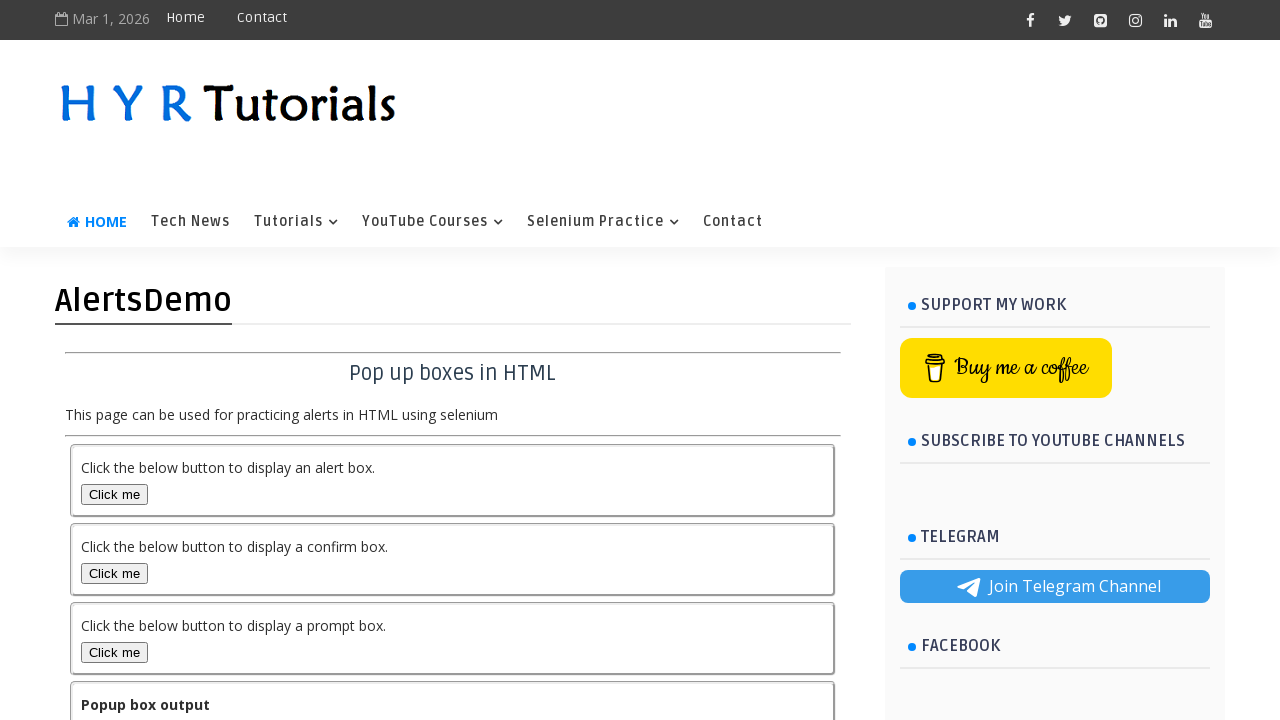

Set up dialog handler to accept confirm dialog
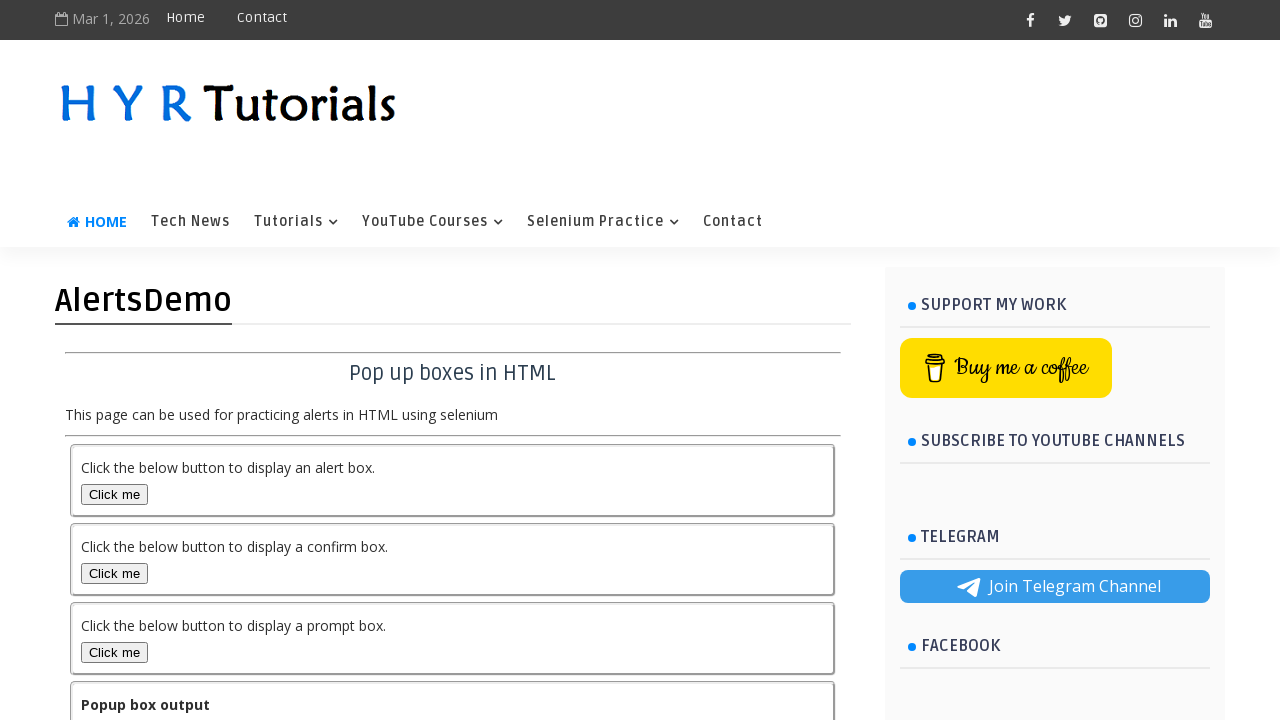

Clicked confirm box button to trigger confirm dialog at (114, 573) on button#confirmBox
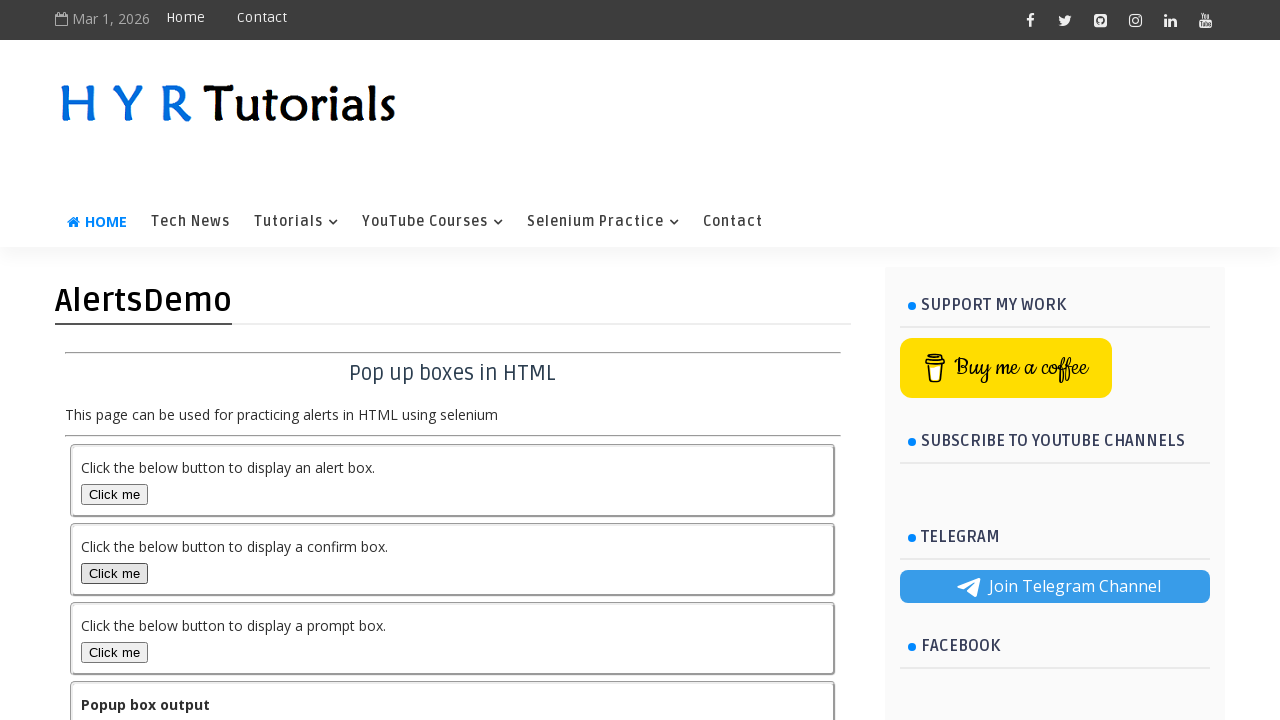

Confirmed OK result text appeared after accepting dialog
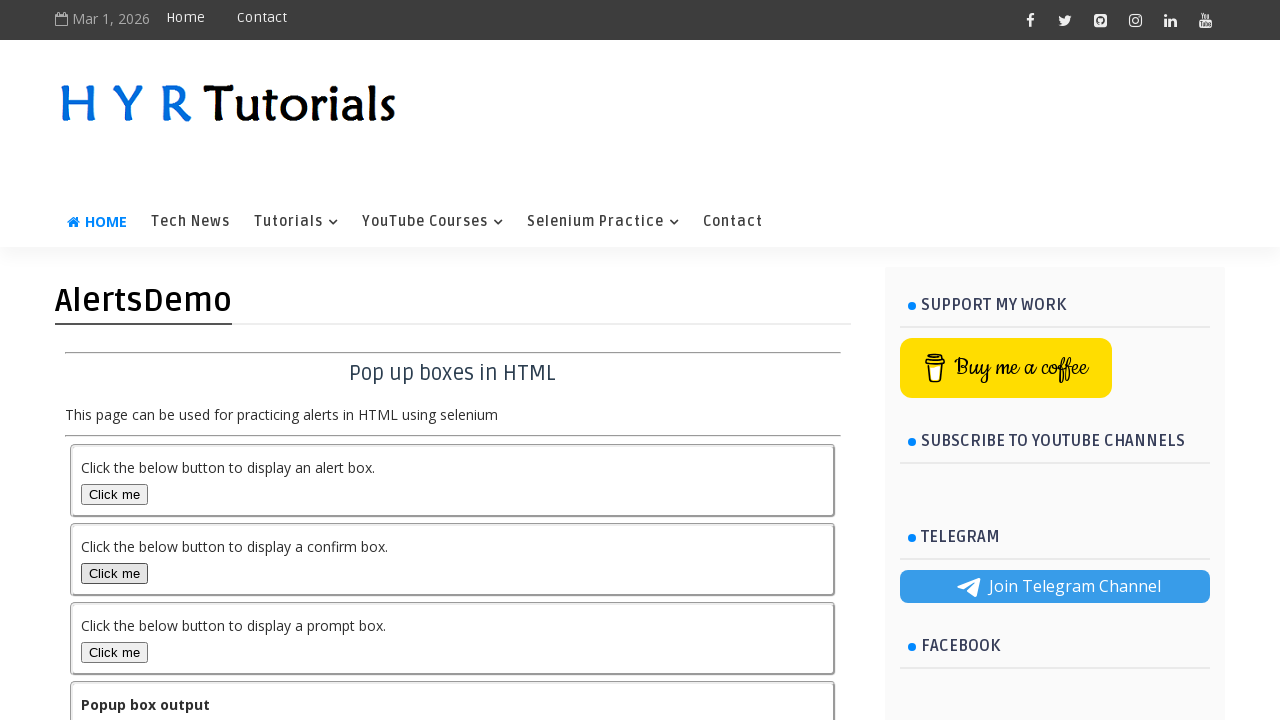

Set up dialog handler to dismiss confirm dialog
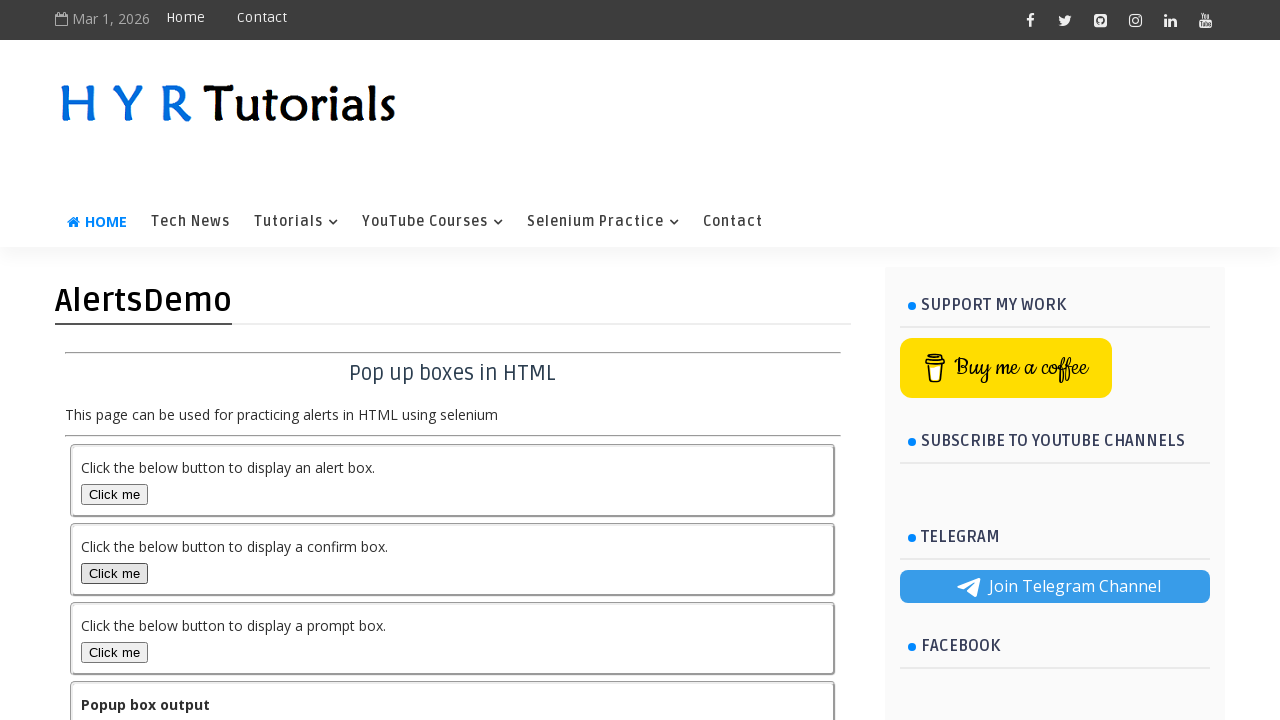

Clicked confirm box button again to trigger confirm dialog at (114, 573) on button#confirmBox
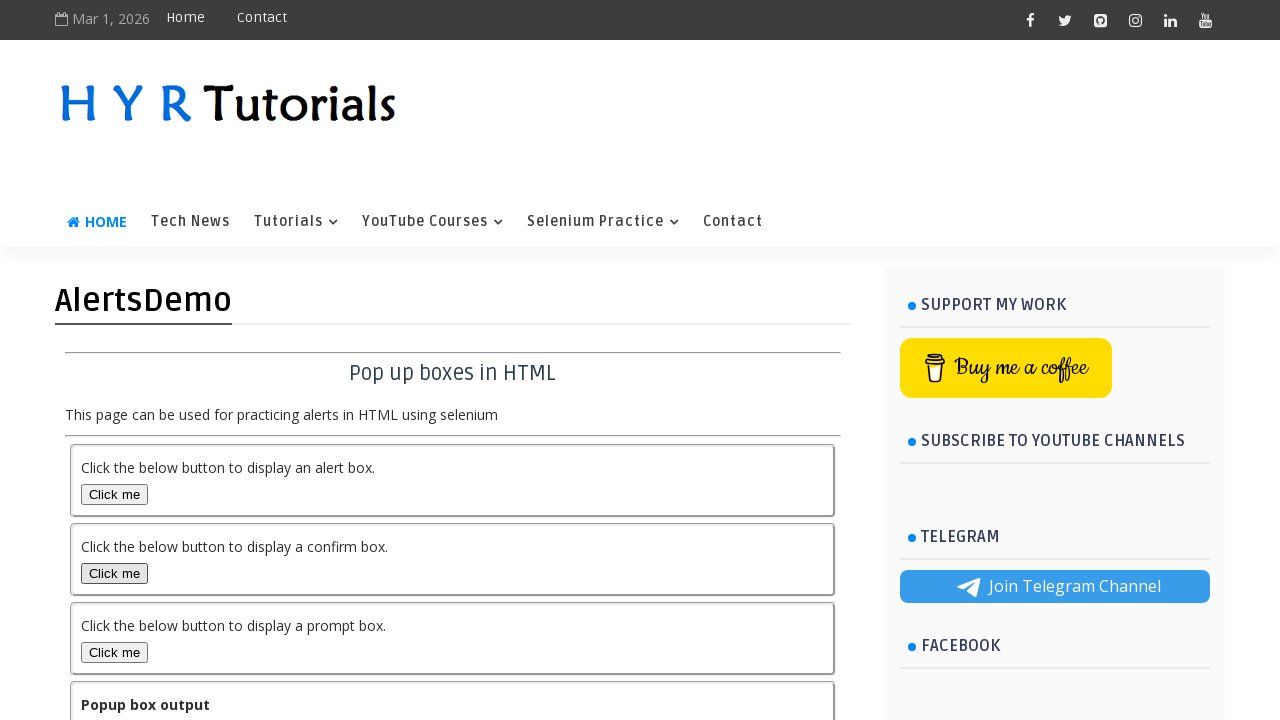

Confirmed Cancel result text appeared after dismissing dialog
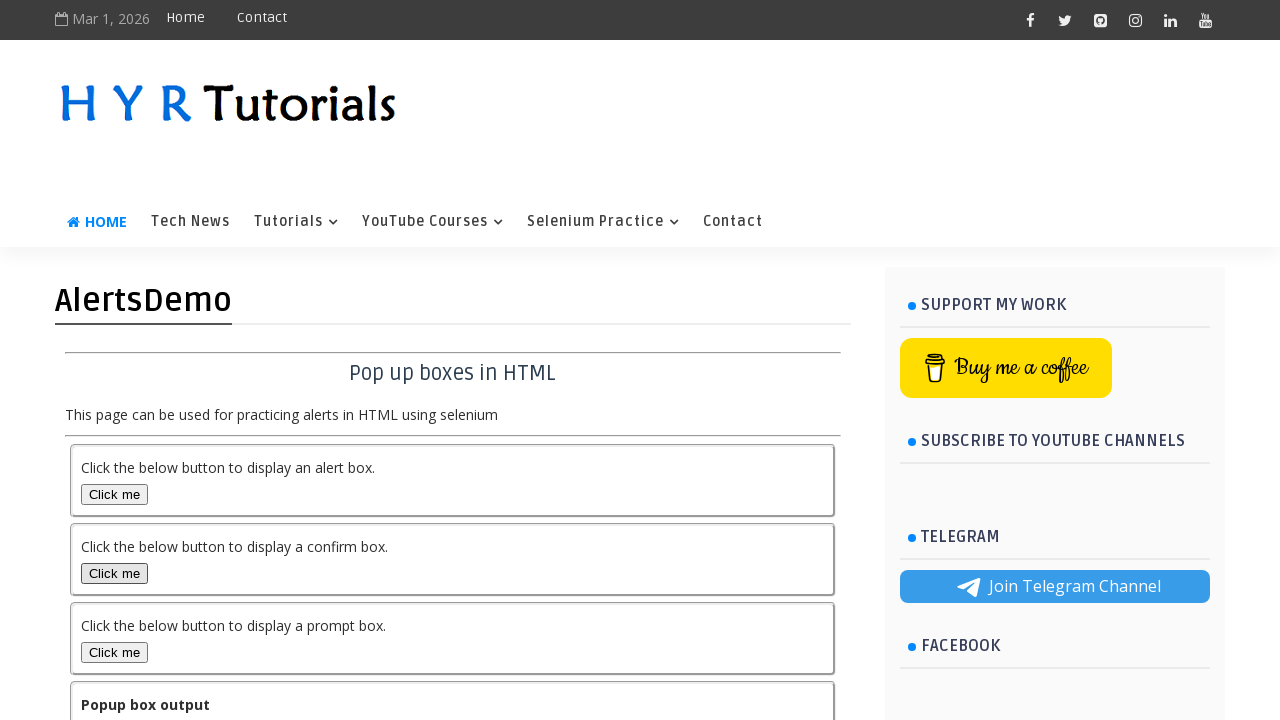

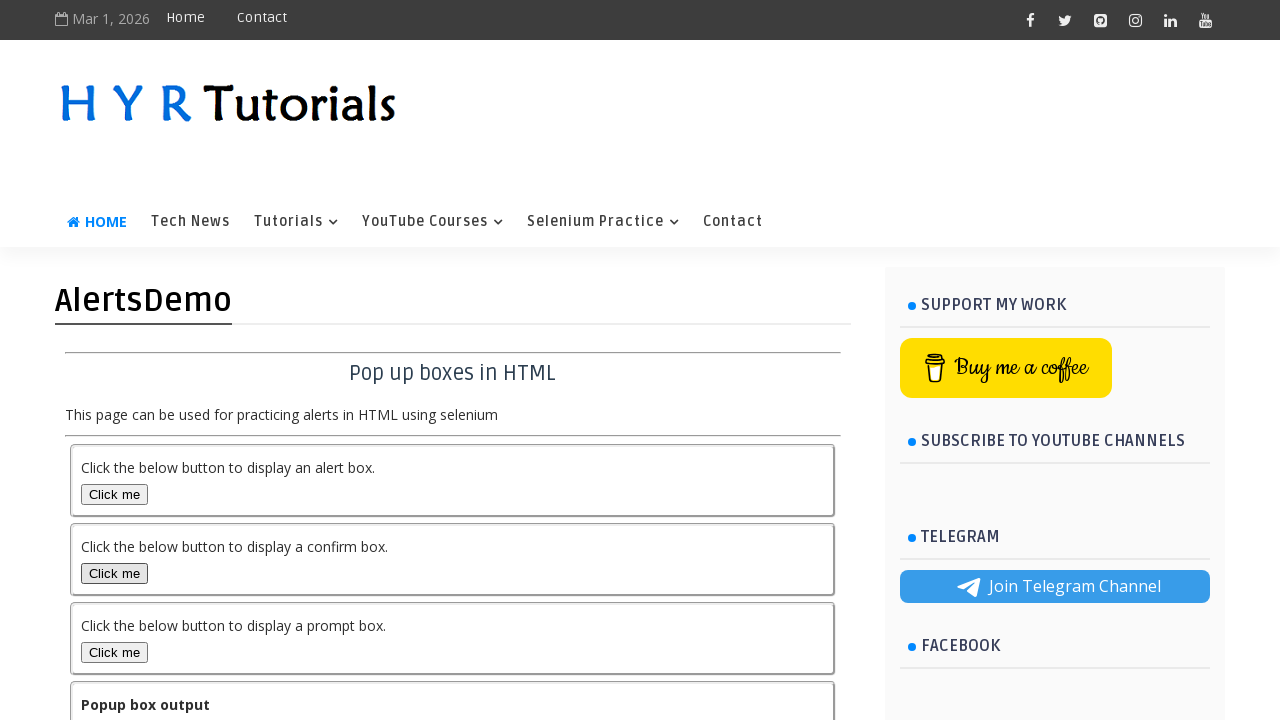